Tests checking and unchecking a checkbox and verifies the states

Starting URL: https://testautomationpractice.blogspot.com/

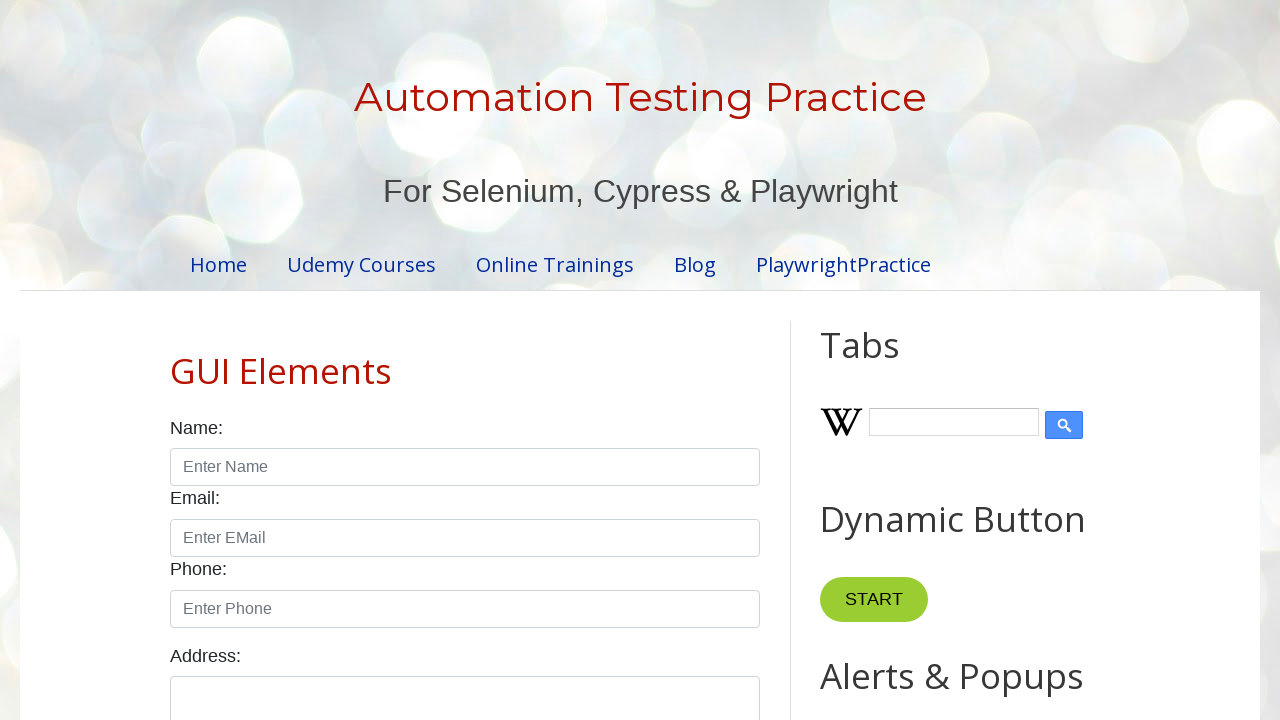

Checked the Sunday checkbox at (176, 360) on #sunday
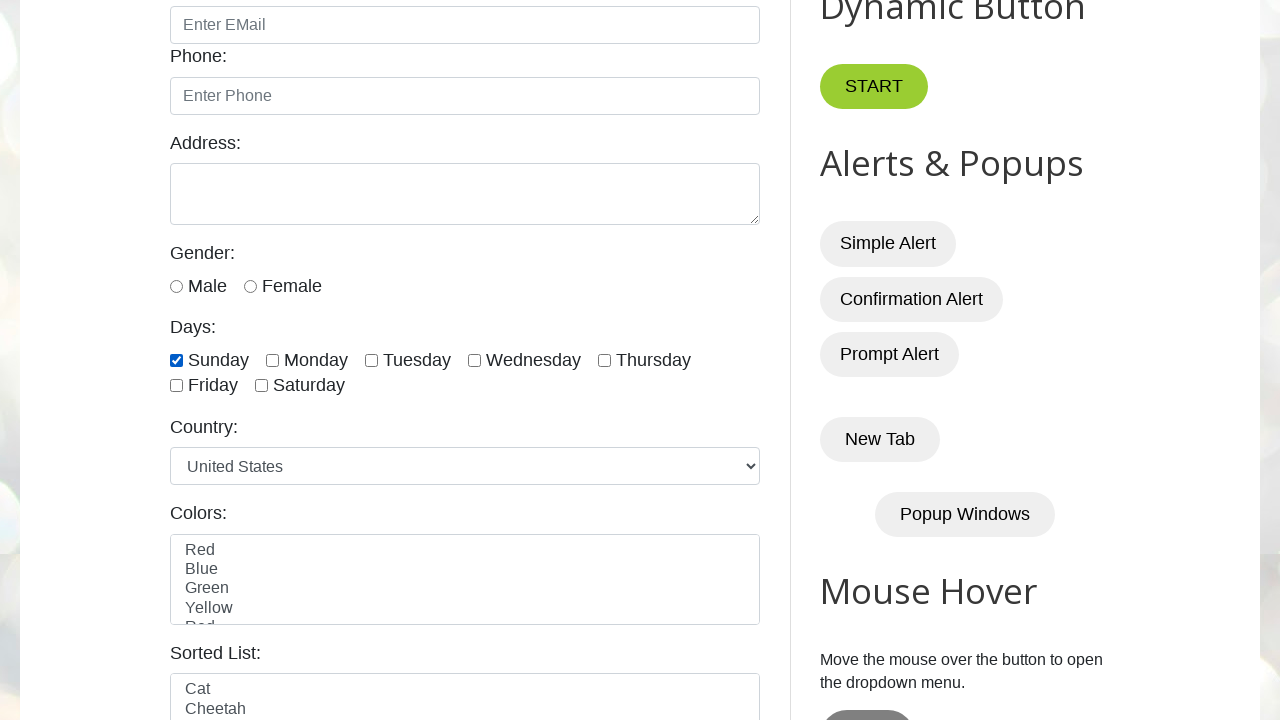

Verified Sunday checkbox is checked
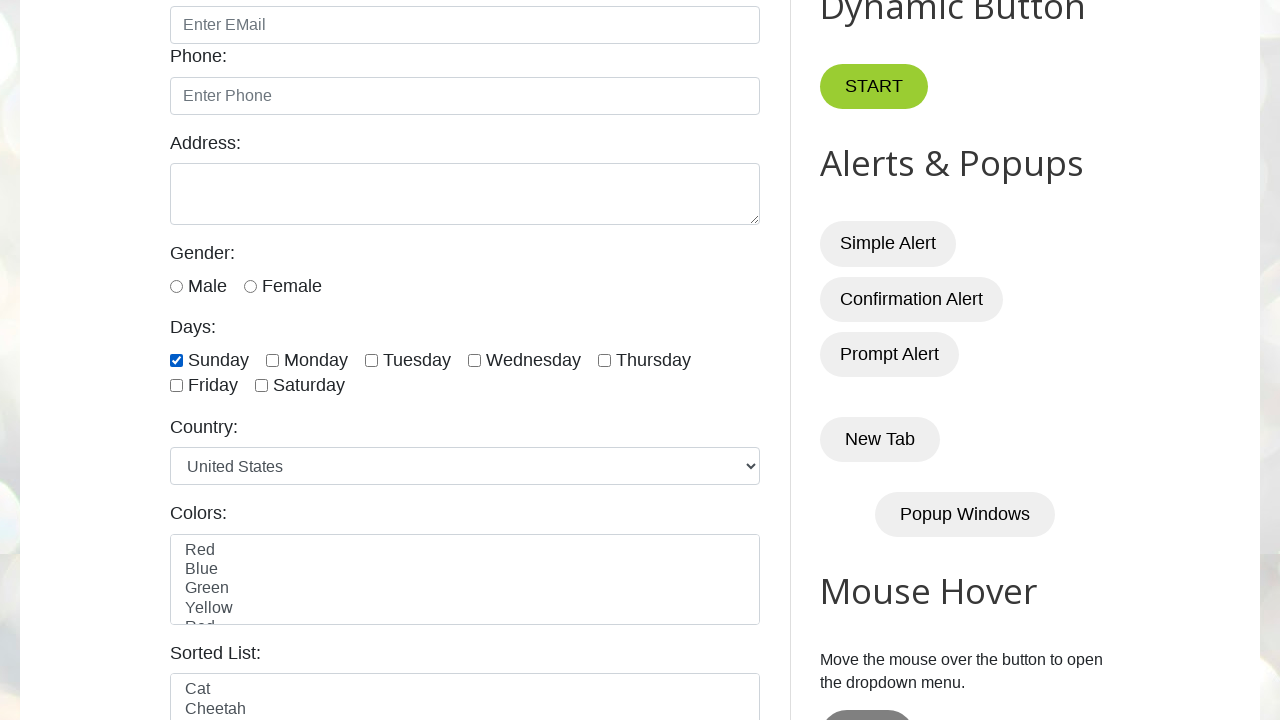

Unchecked the Sunday checkbox at (176, 360) on #sunday
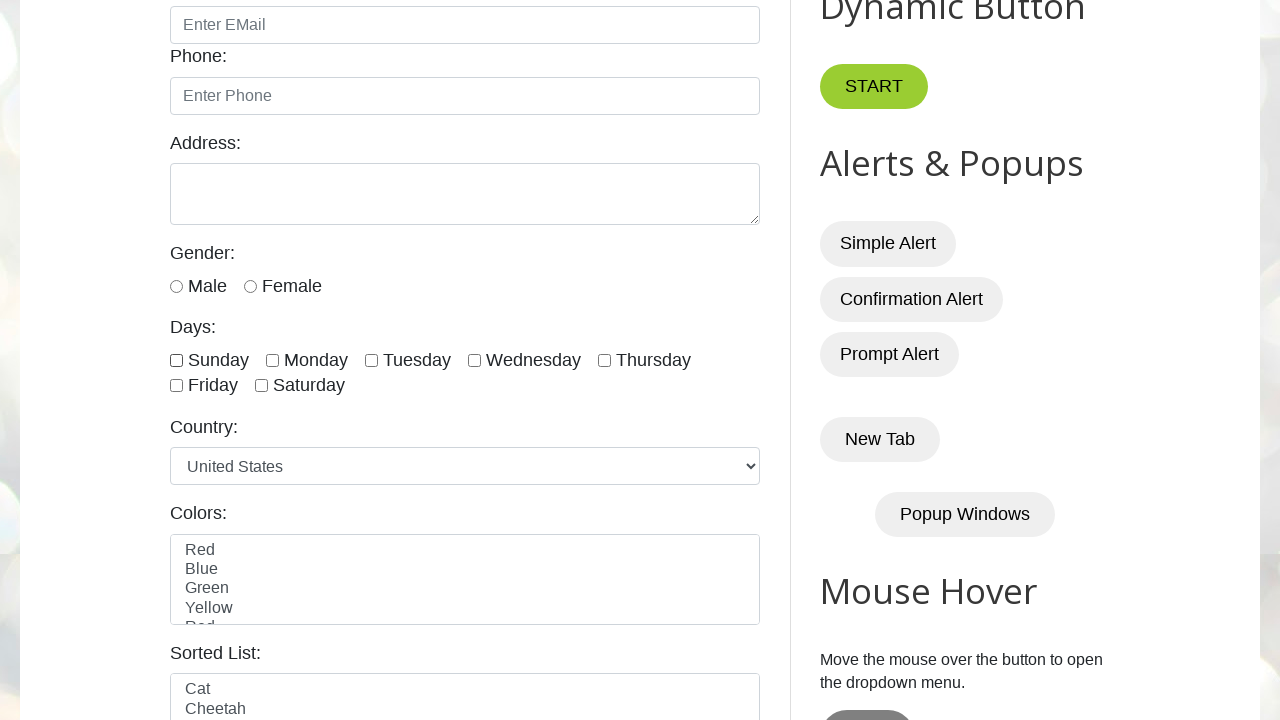

Verified Sunday checkbox is unchecked
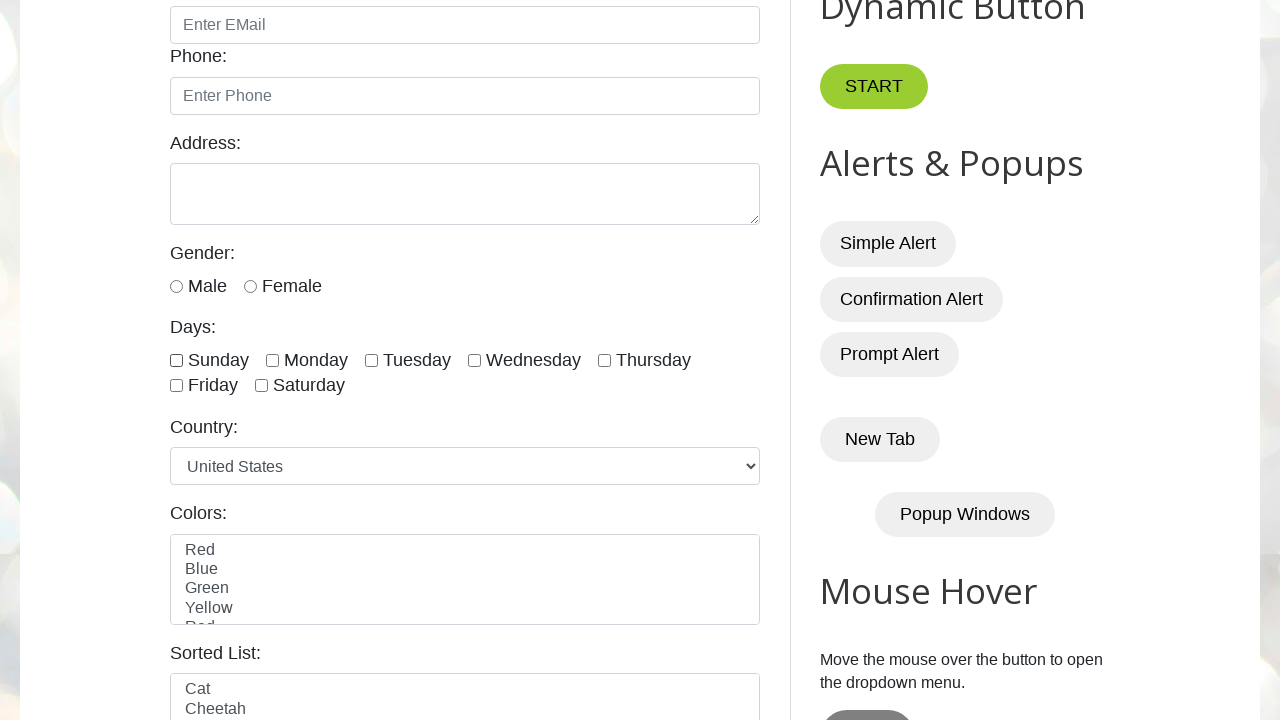

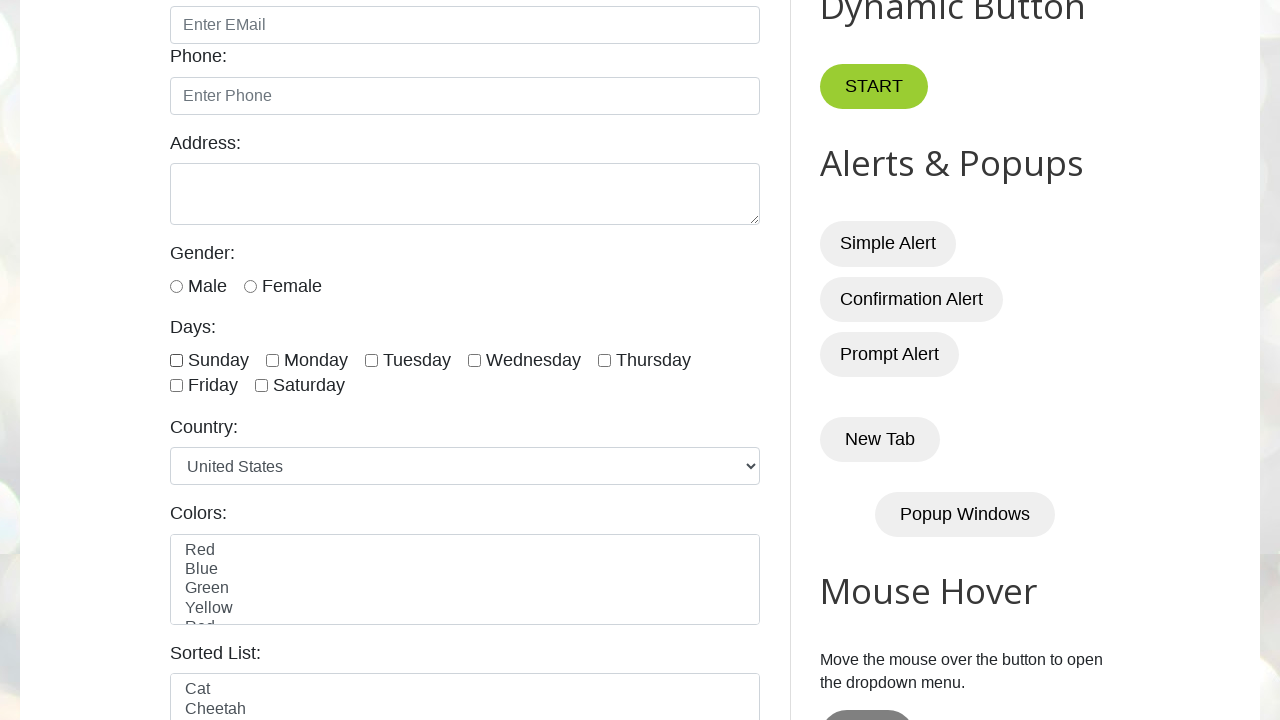